Tests that the video search page loads correctly and doesn't show a 404 error

Starting URL: https://egundem.com/search/video

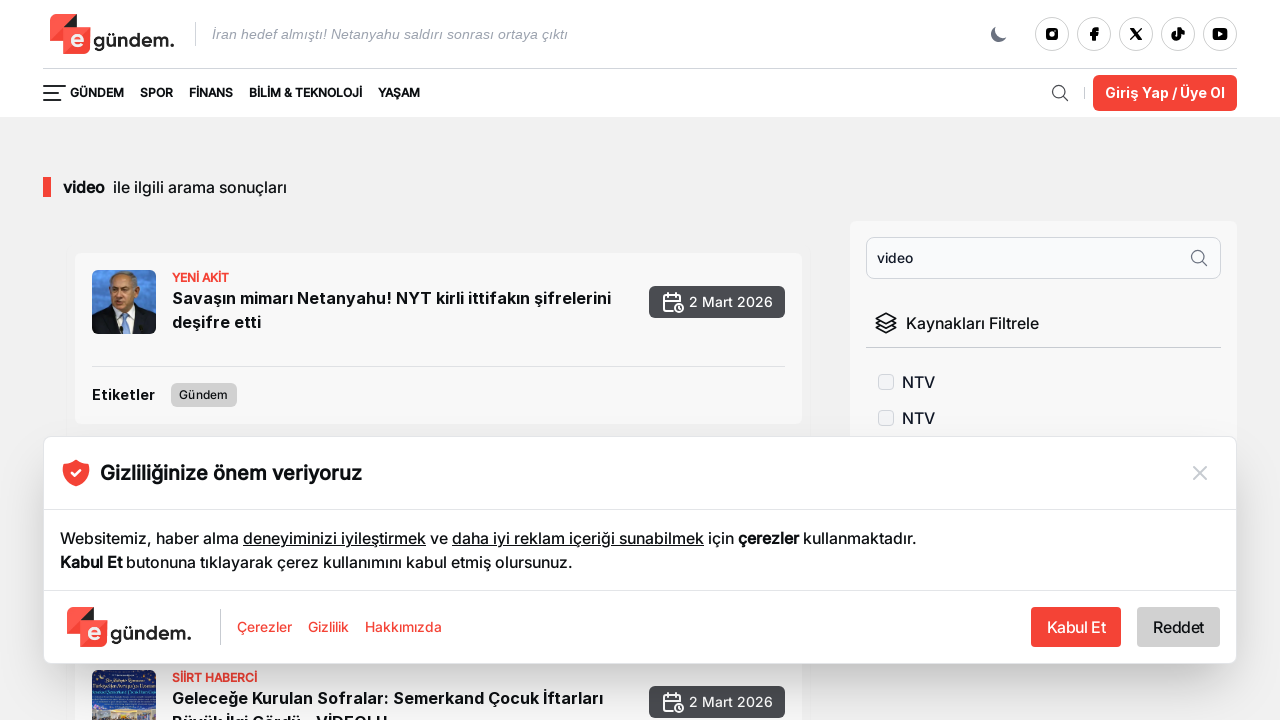

Video search page loaded and URL verified as /search/video
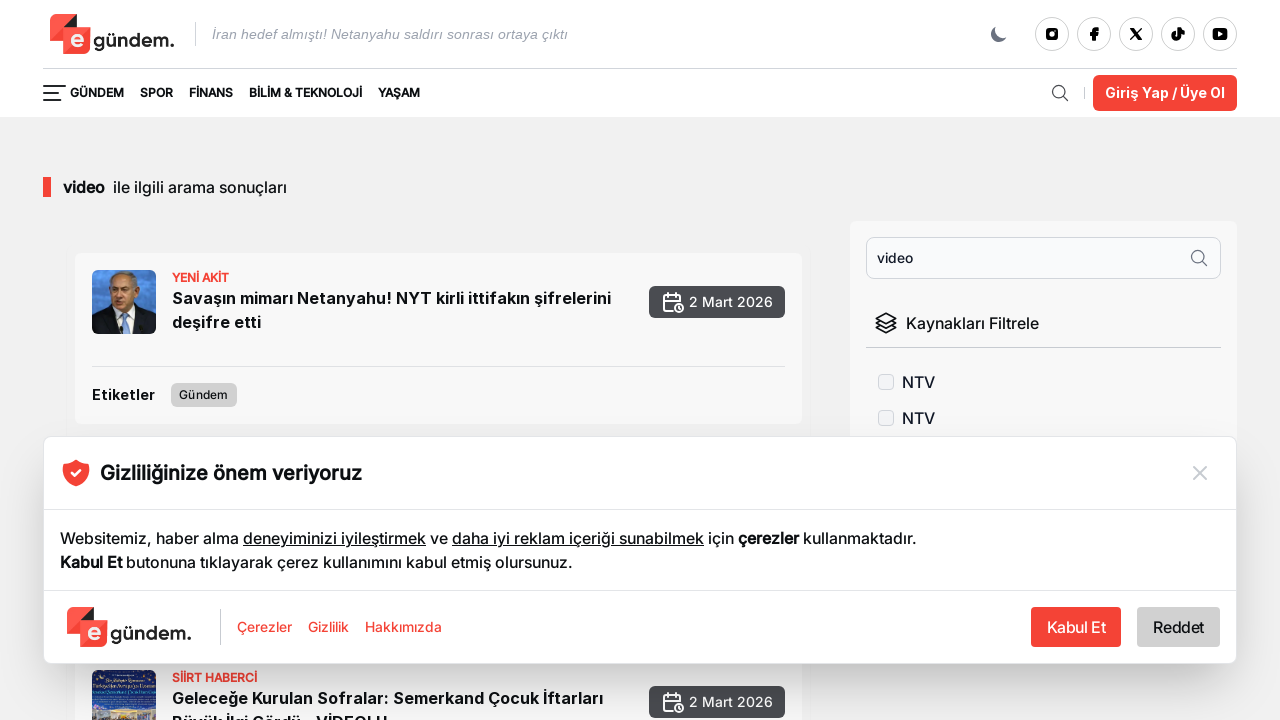

Located page headers (h1, h2 elements)
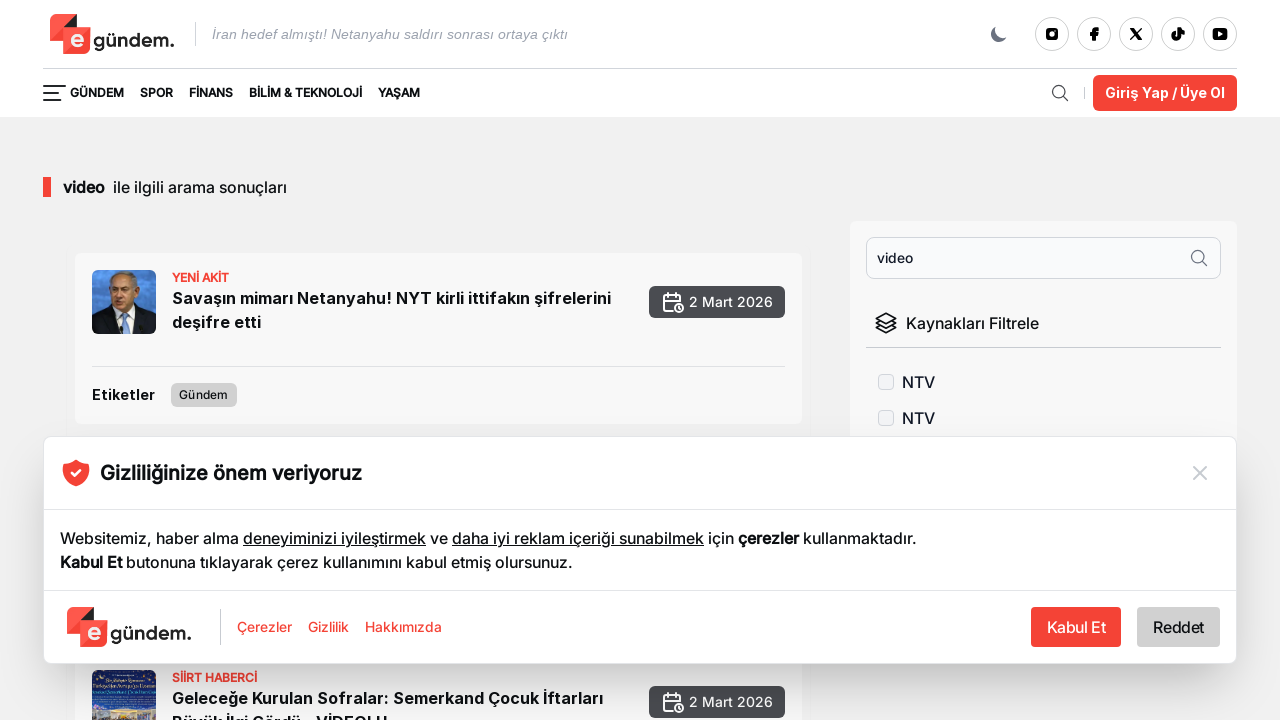

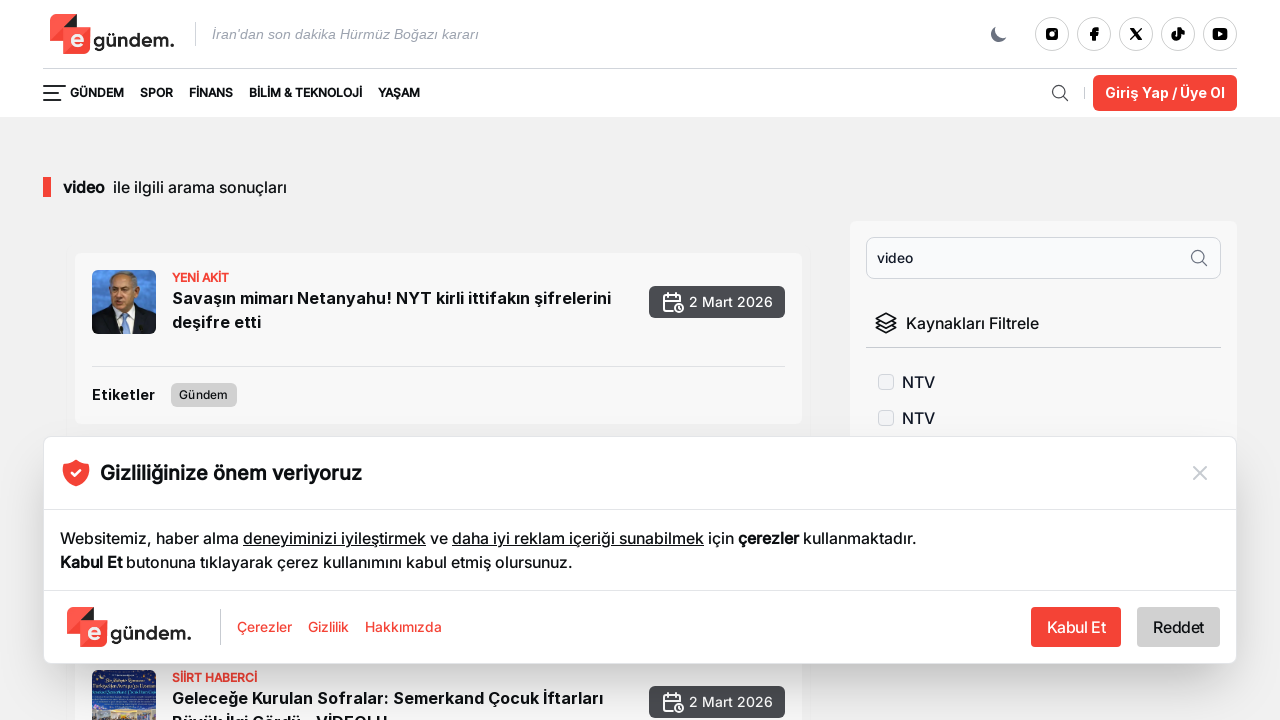